Tests cookie management functionality by retrieving, adding, and deleting cookies on a website

Starting URL: https://techproeducation.com/

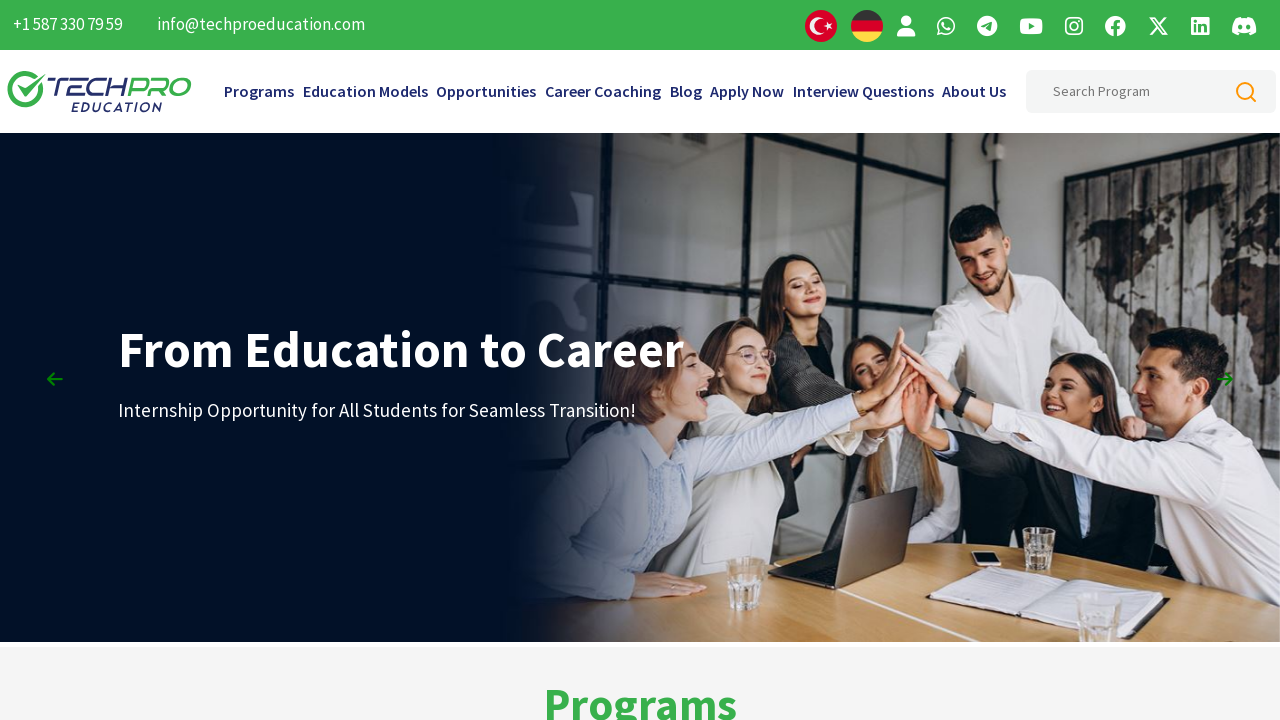

Retrieved all cookies from context
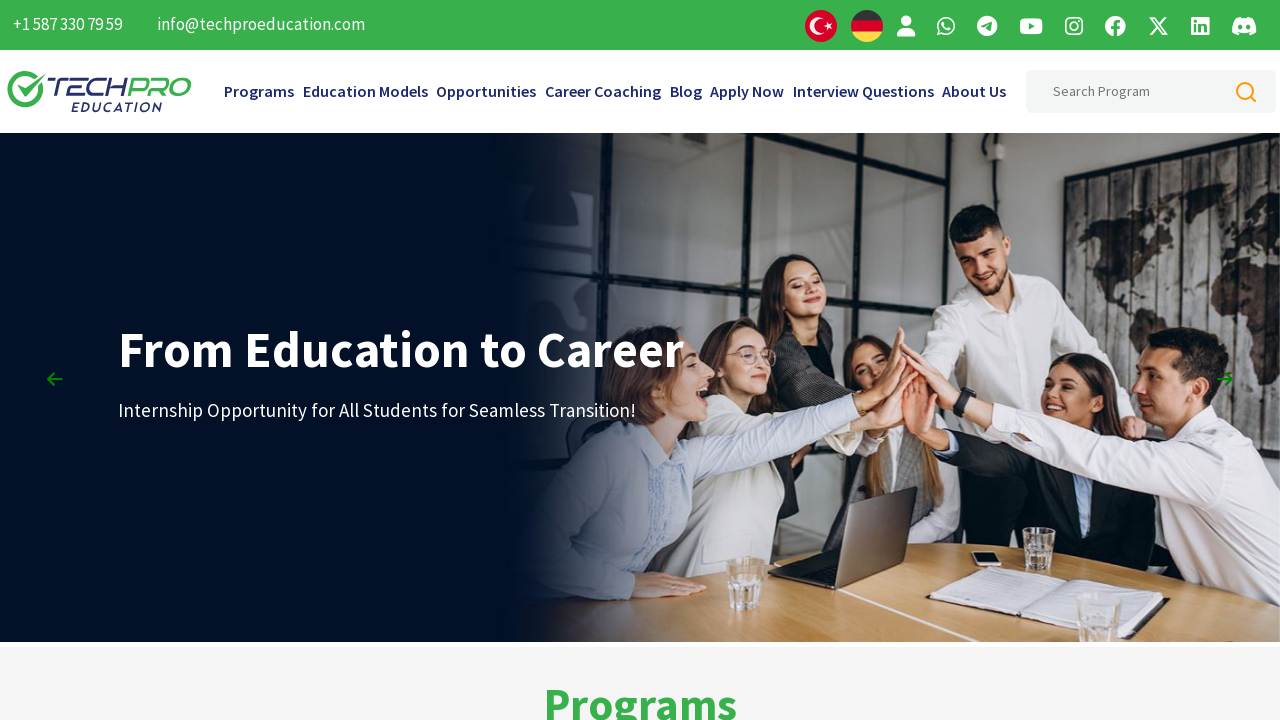

Found and retrieved cookie named '_ga'
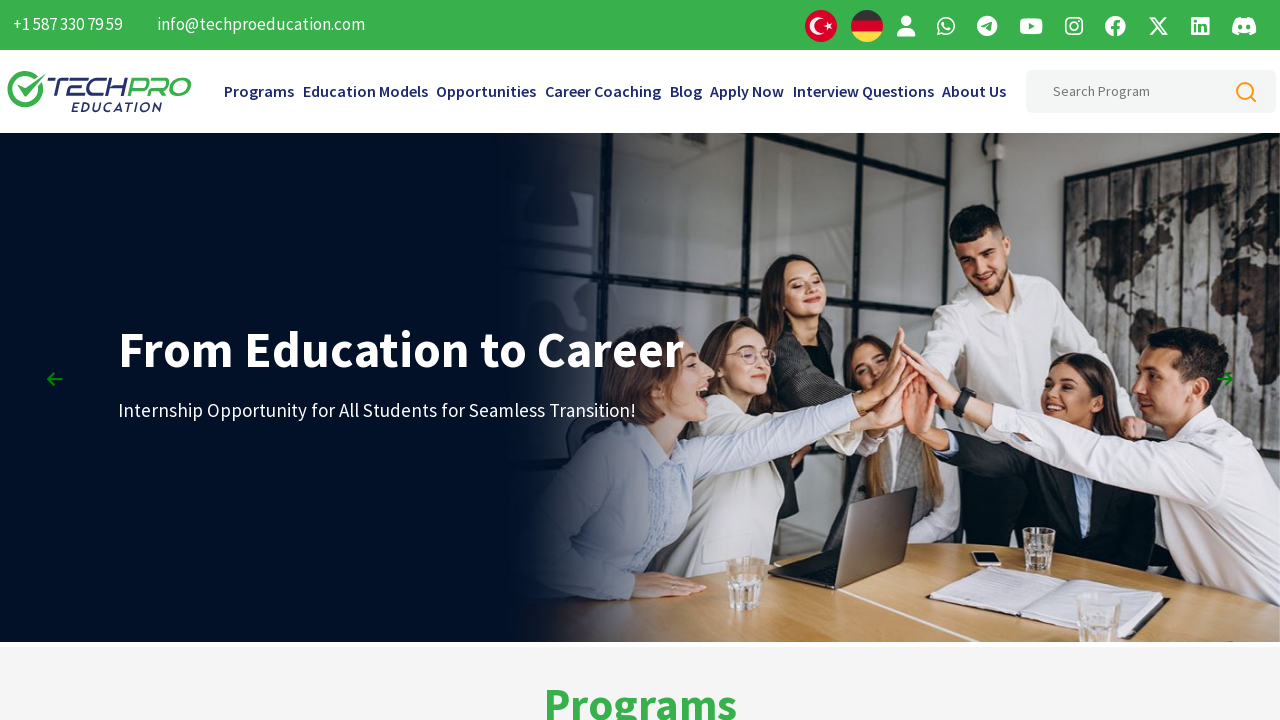

Added new cookie 'selenium' with value 'dersi'
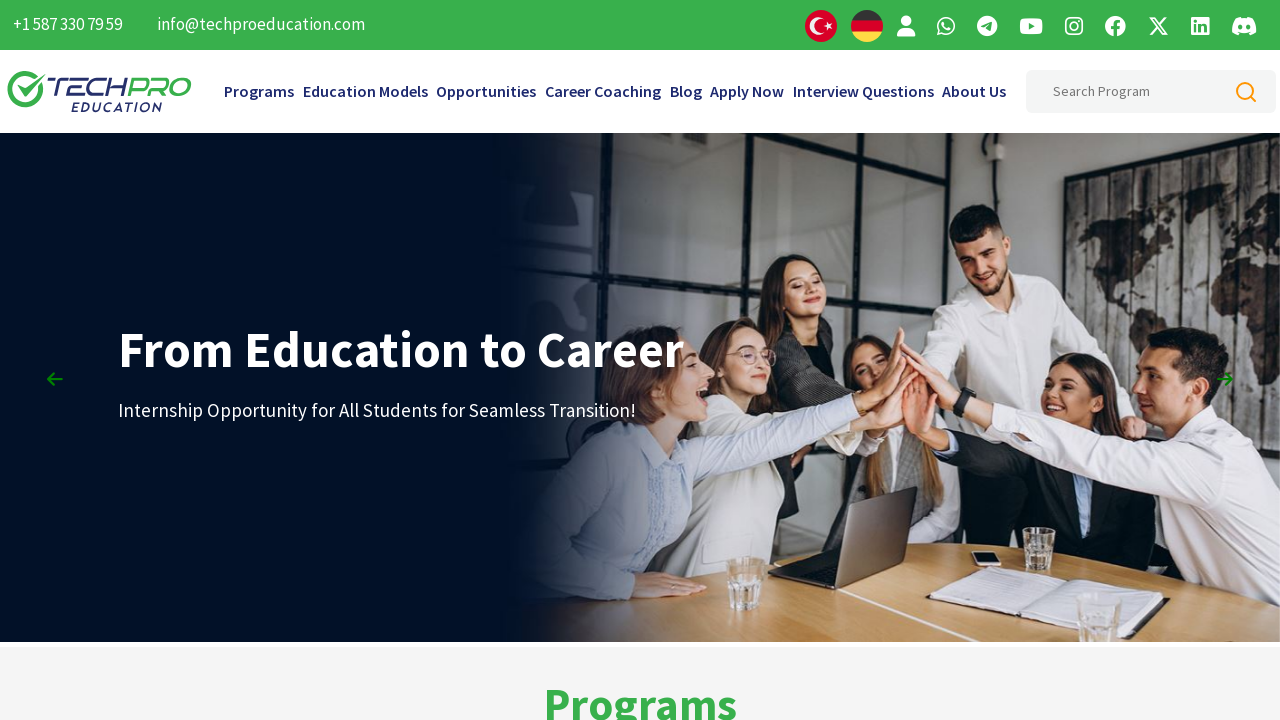

Retrieved all cookies after adding new cookie
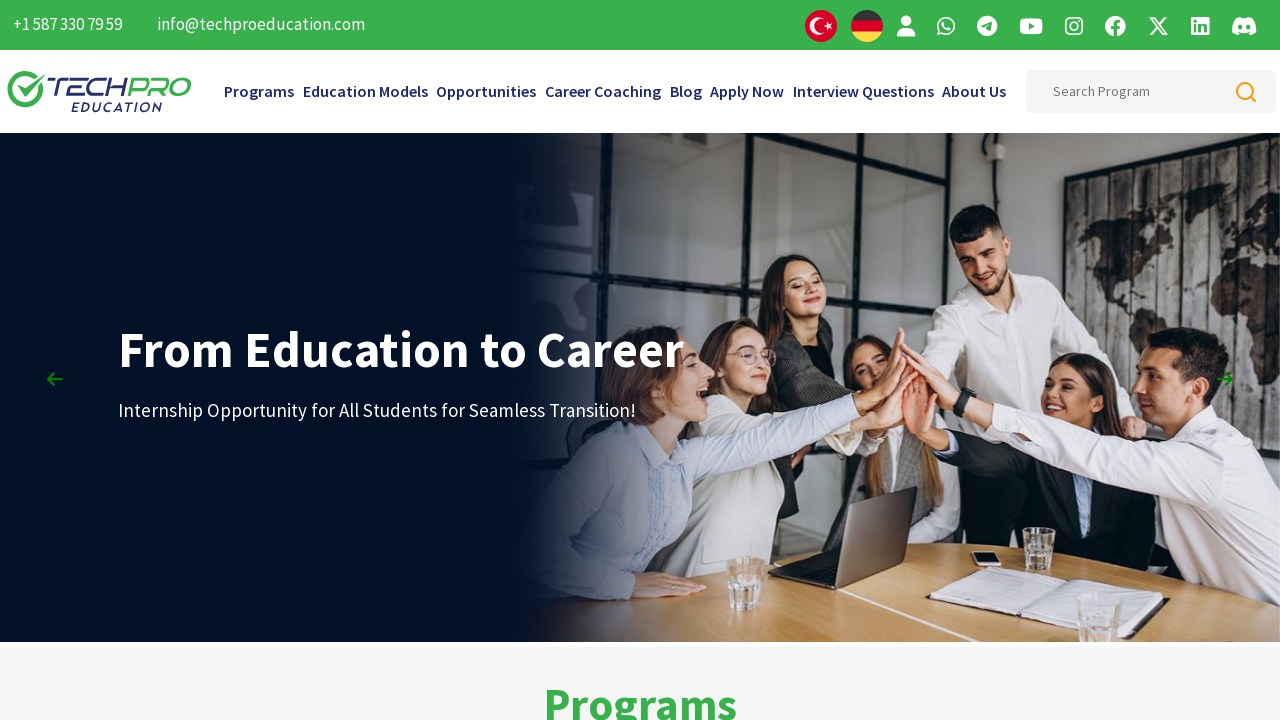

Cleared all cookies from context
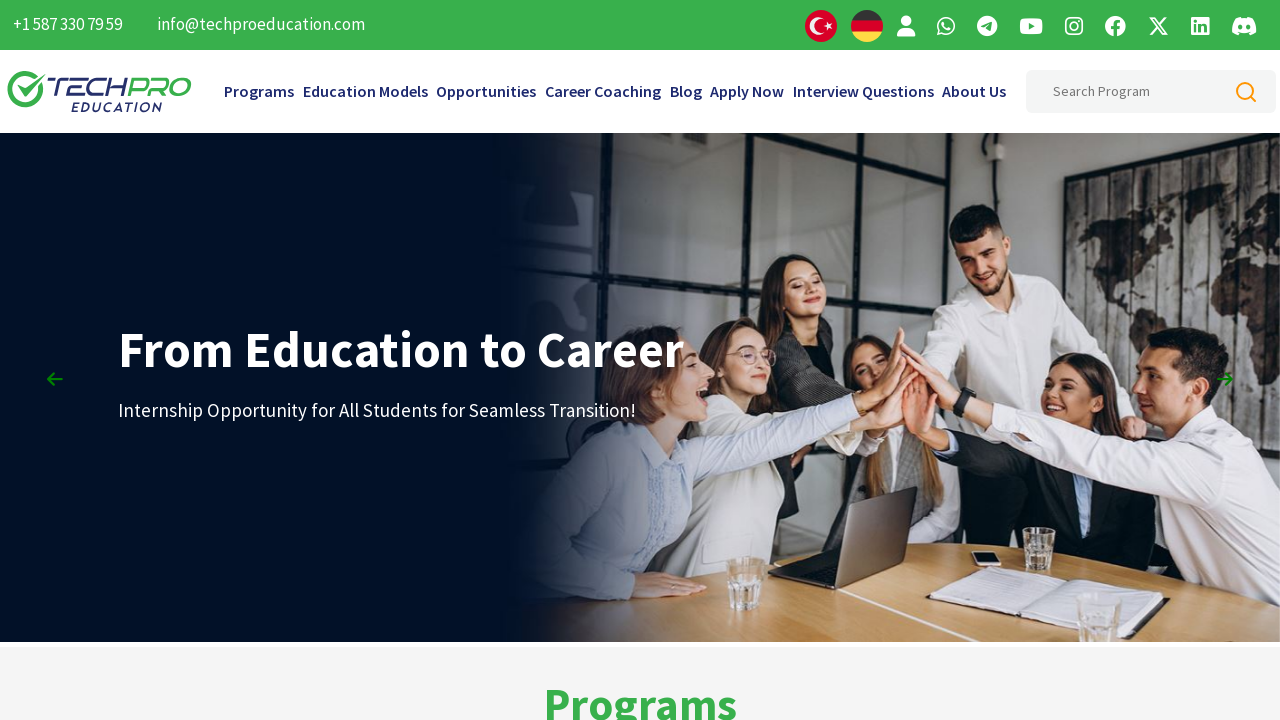

Verified that all cookies have been cleared
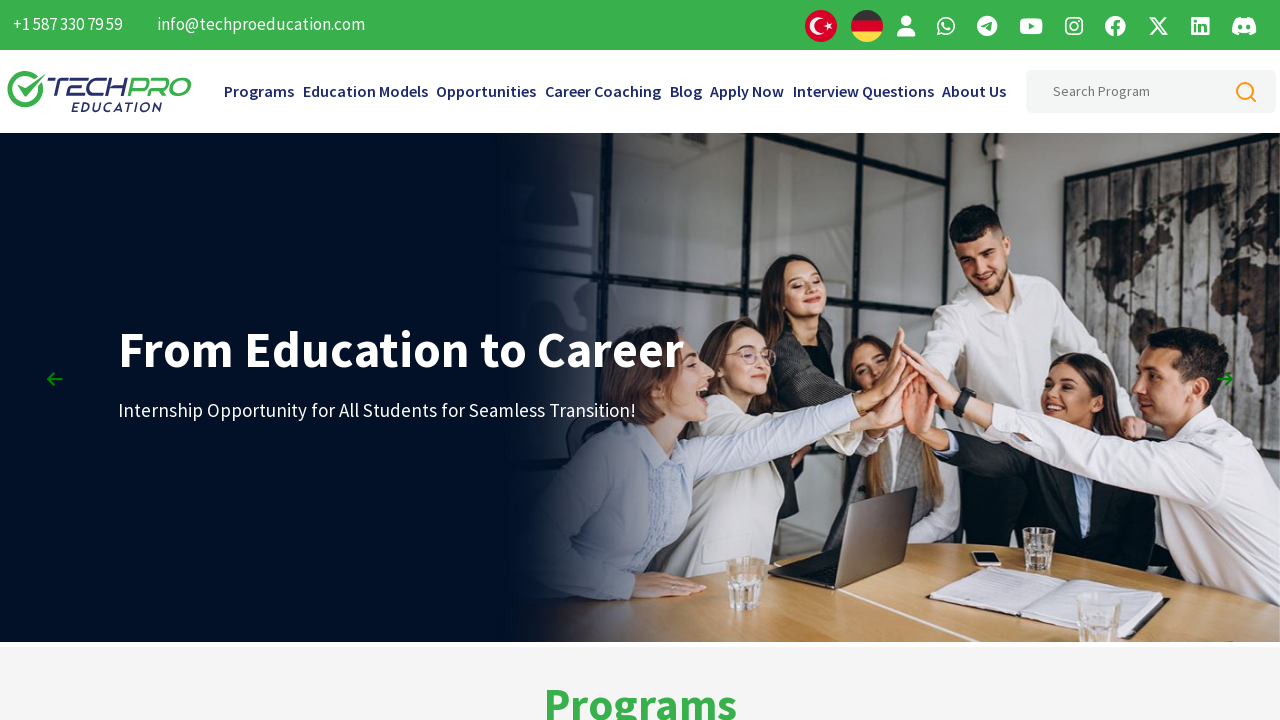

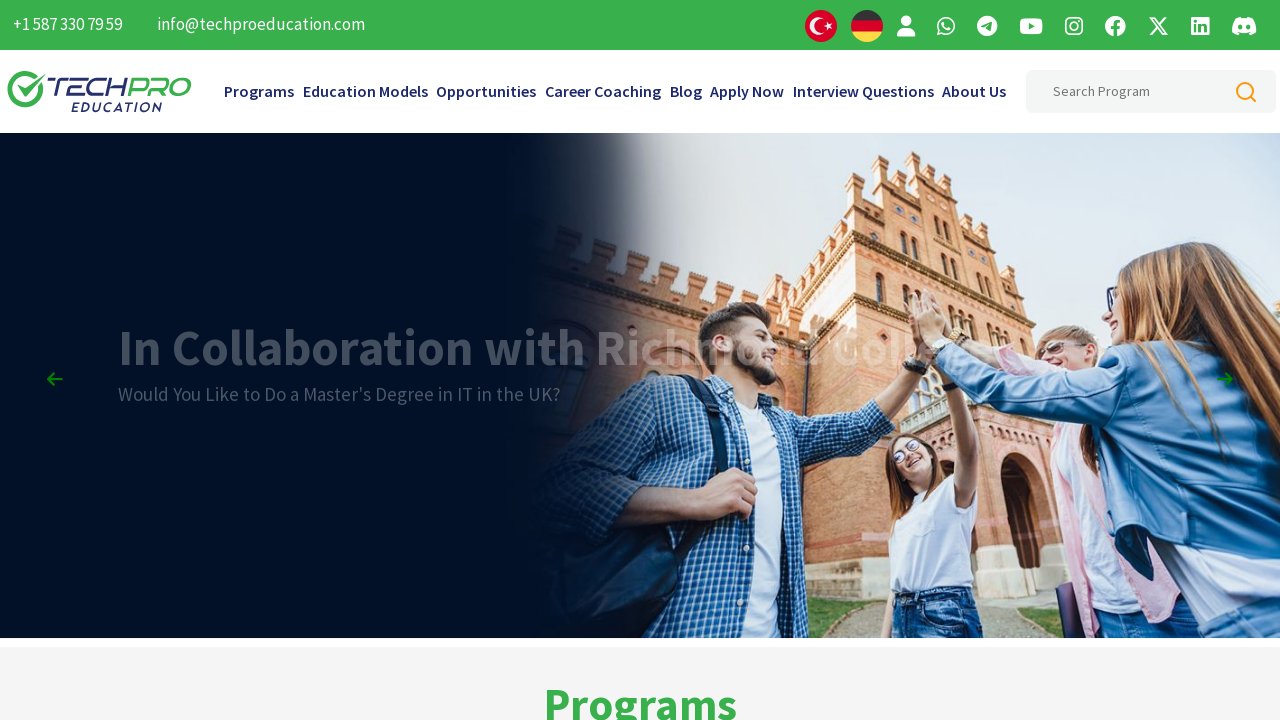